Tests nested iframe interaction by filling an input in frame 3 and clicking an element in its child frame

Starting URL: https://ui.vision/demo/webtest/frames/

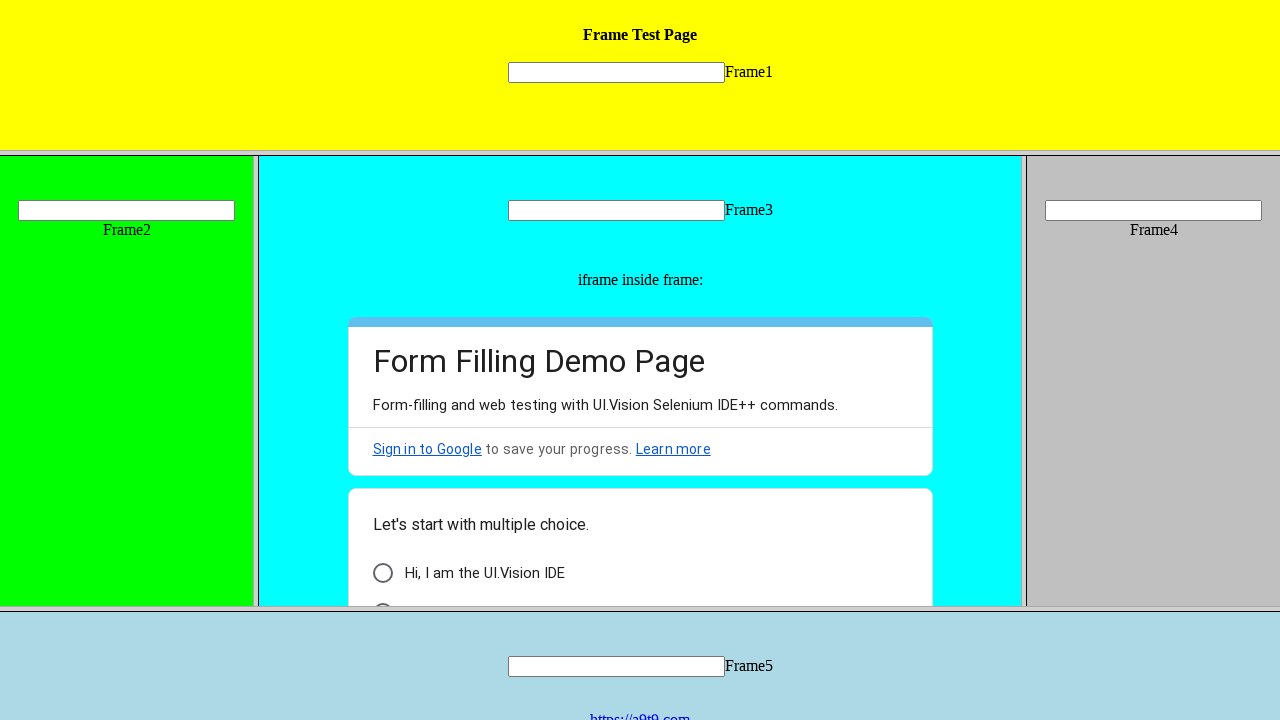

Located frame 3 (frame_3.html)
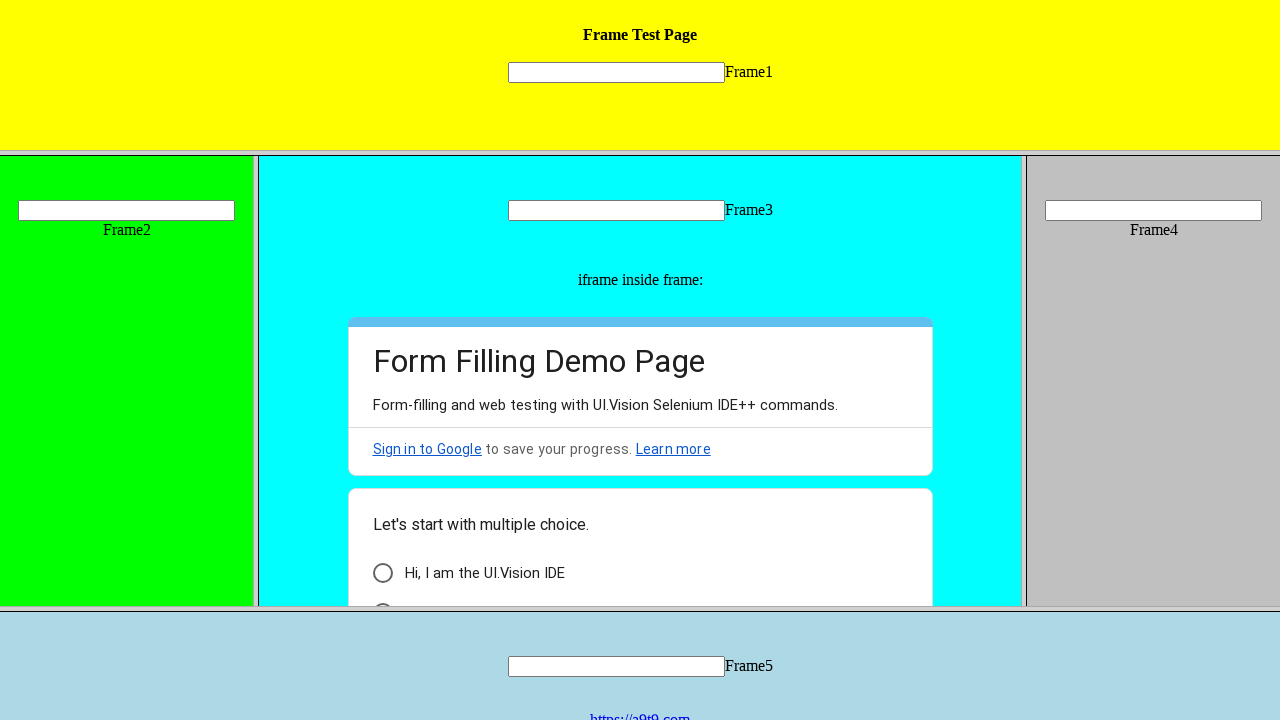

Filled input field 'mytext3' with value '3' in frame 3 on input[name='mytext3']
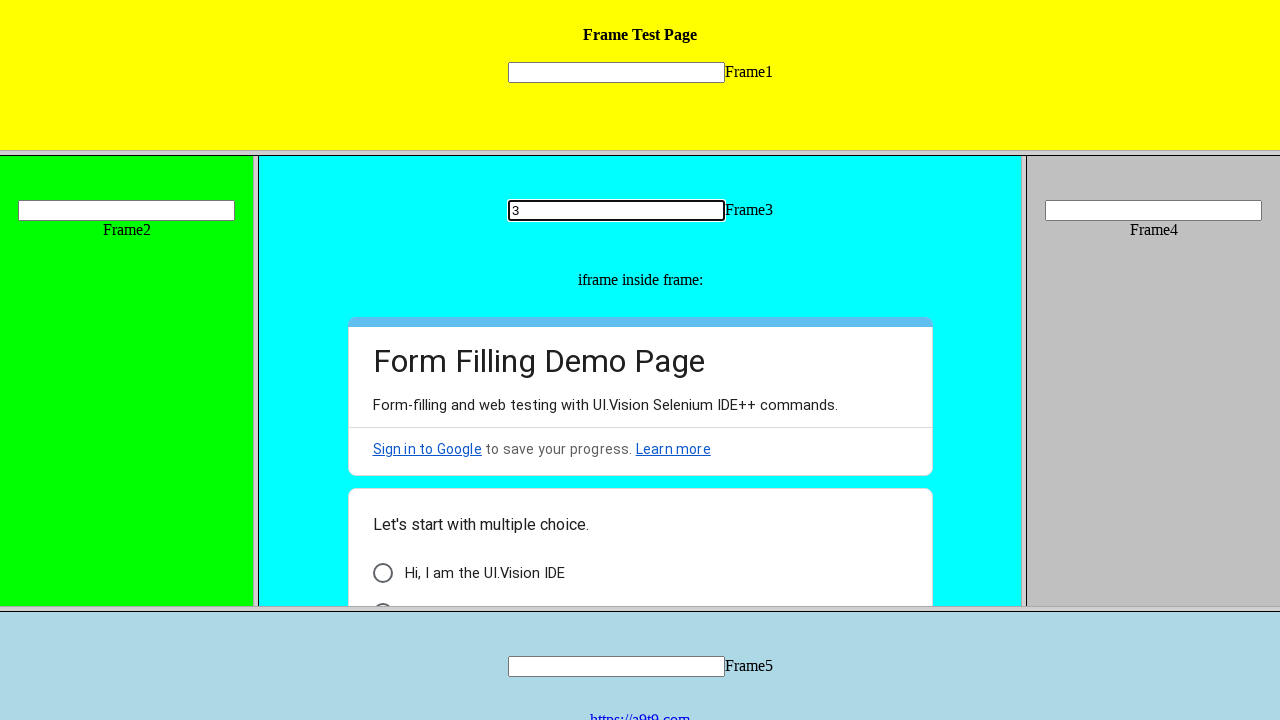

Retrieved child frames from frame 3
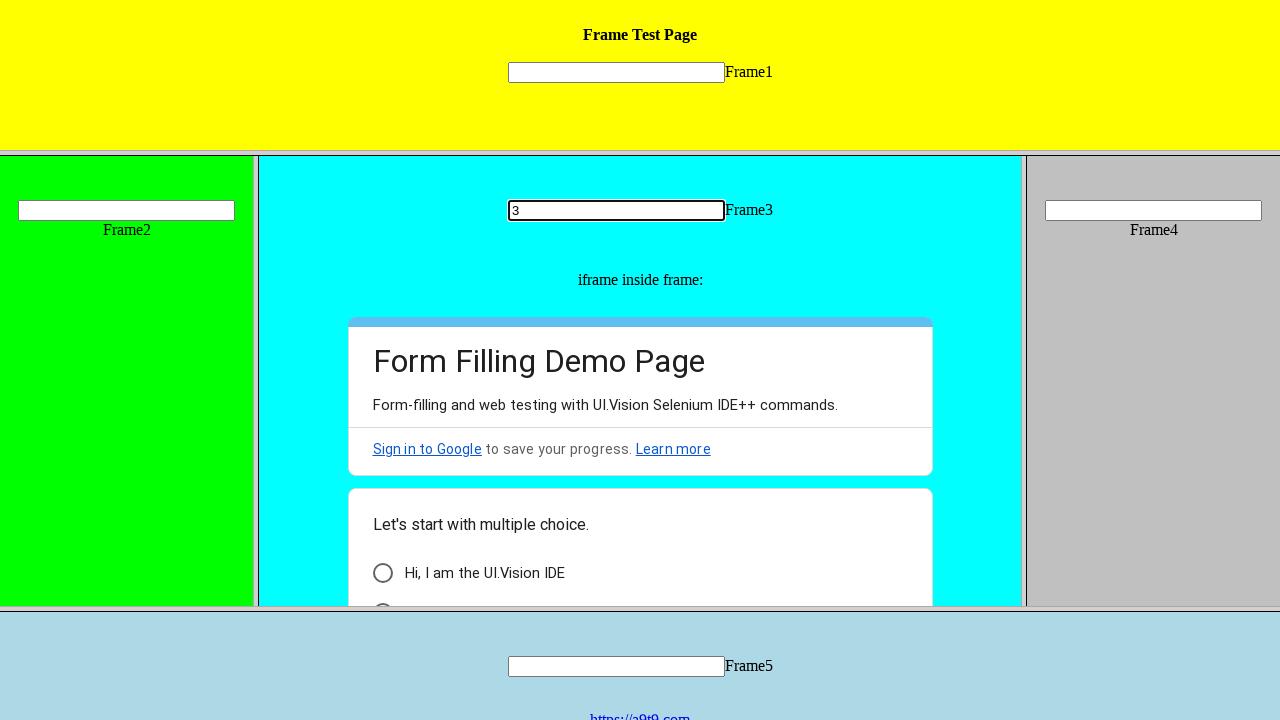

Clicked element with class 'vd3tt' in first child frame of frame 3 at (382, 573) on .vd3tt
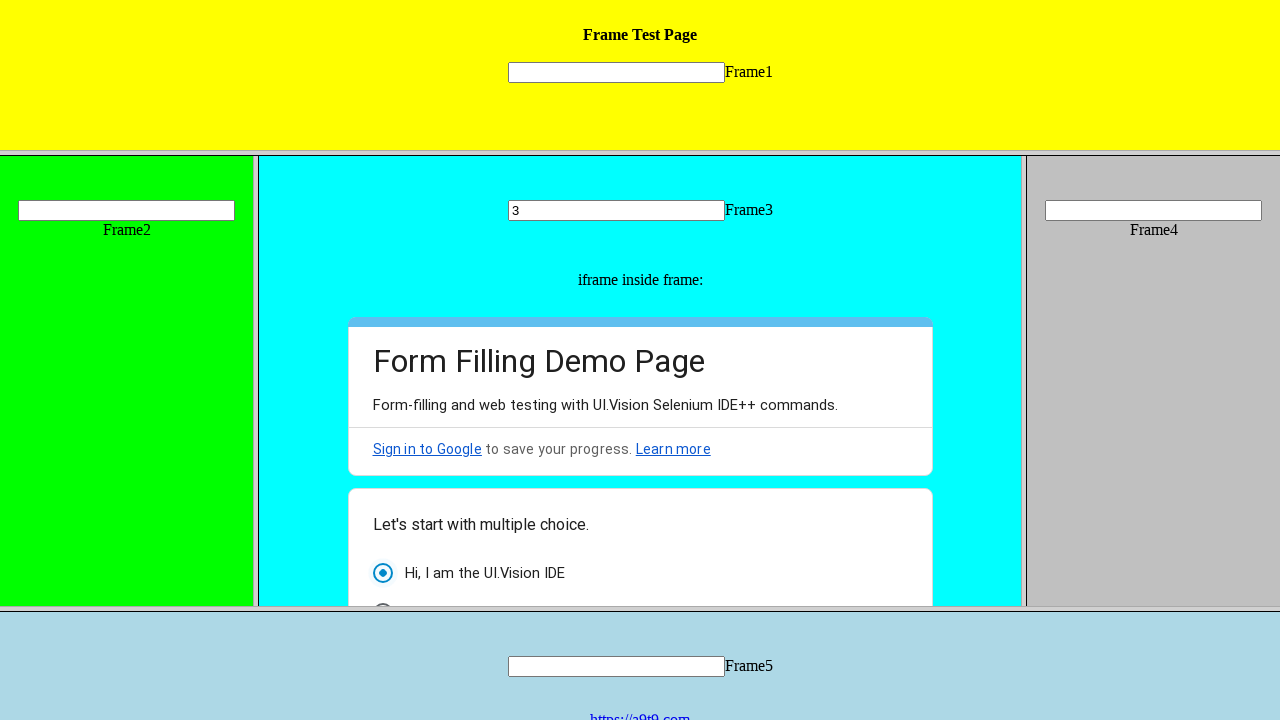

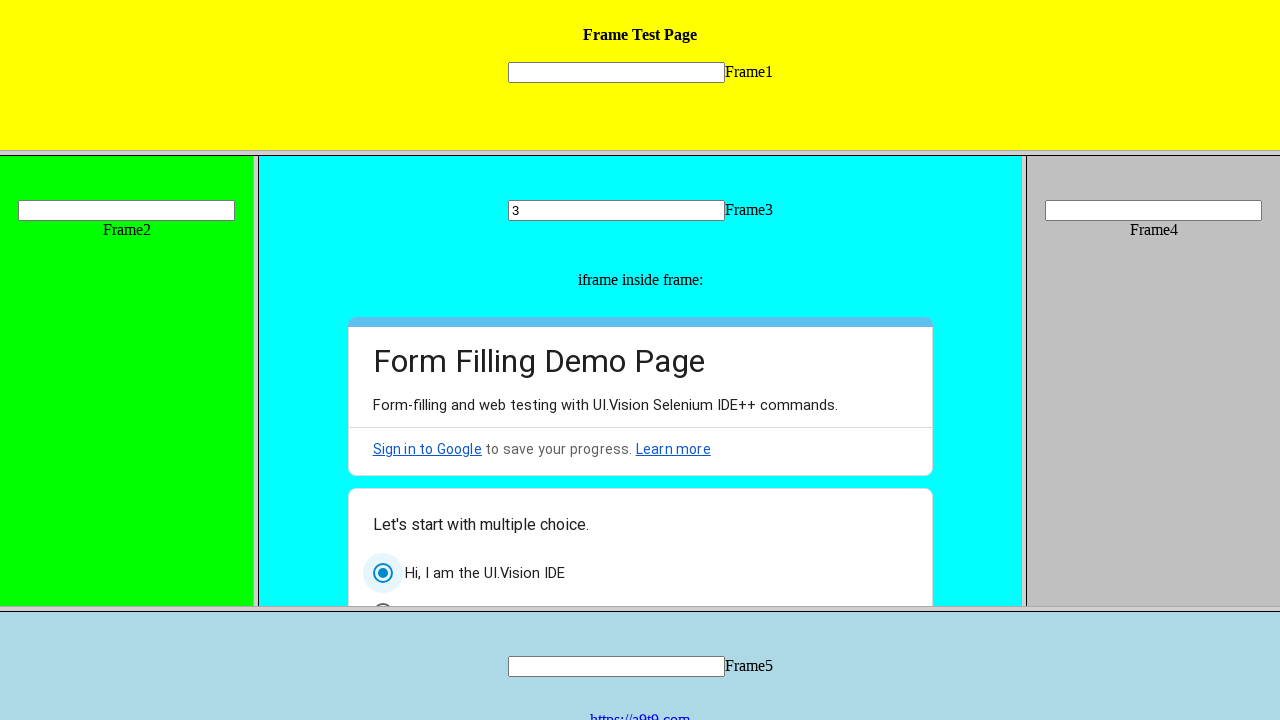